Navigates to a checkboxes page, checks if the first checkbox is selected, and clicks it if not selected.

Starting URL: https://the-internet.herokuapp.com/checkboxes

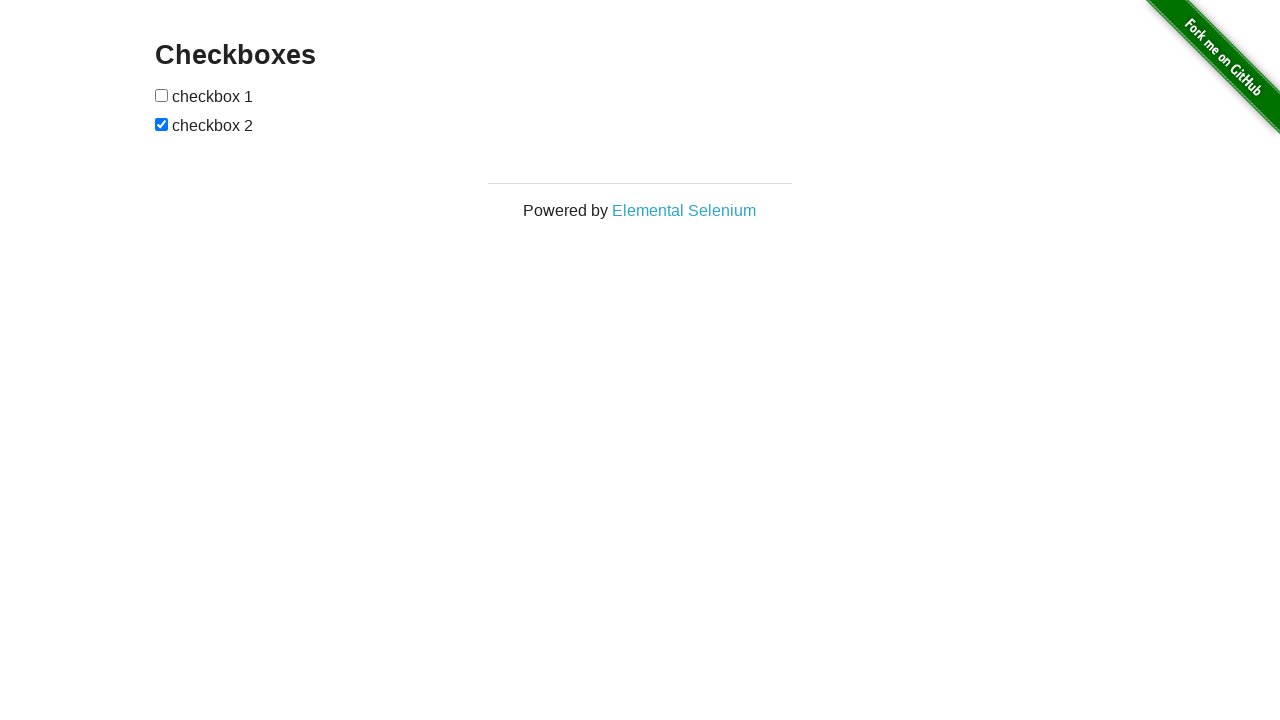

Navigated to checkboxes page
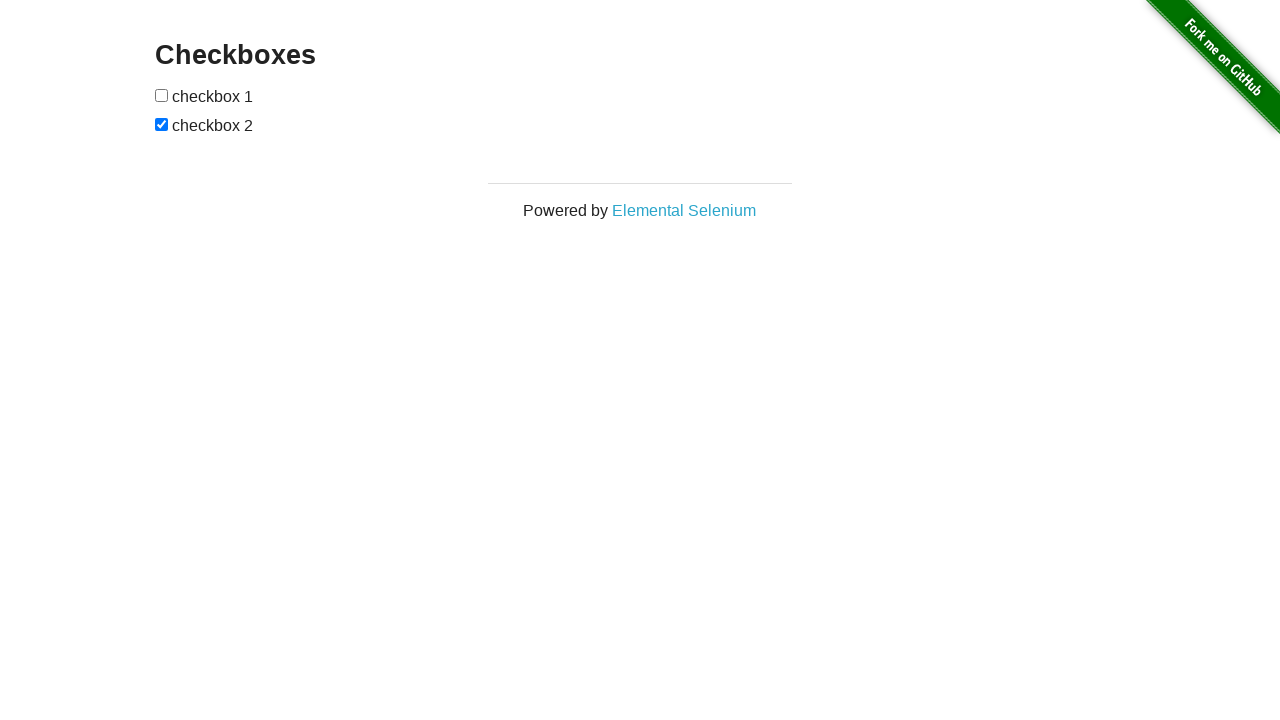

Located the first checkbox element
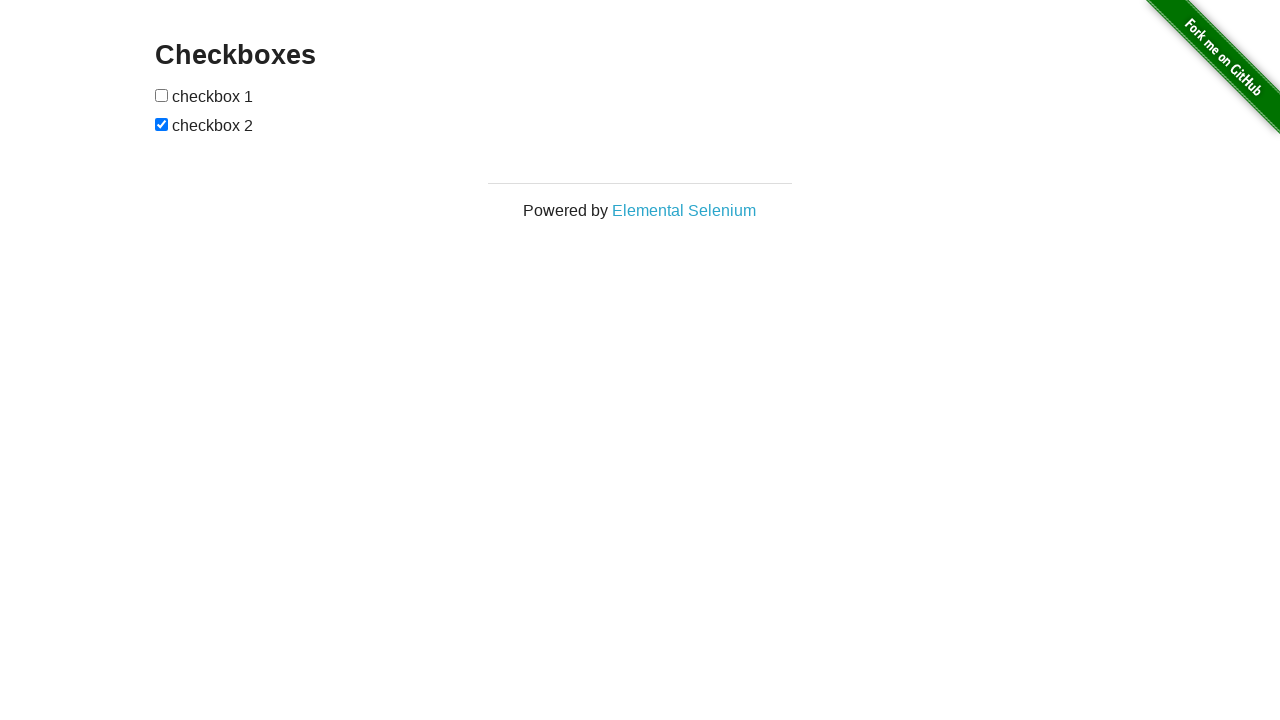

Checked first checkbox - it is not selected
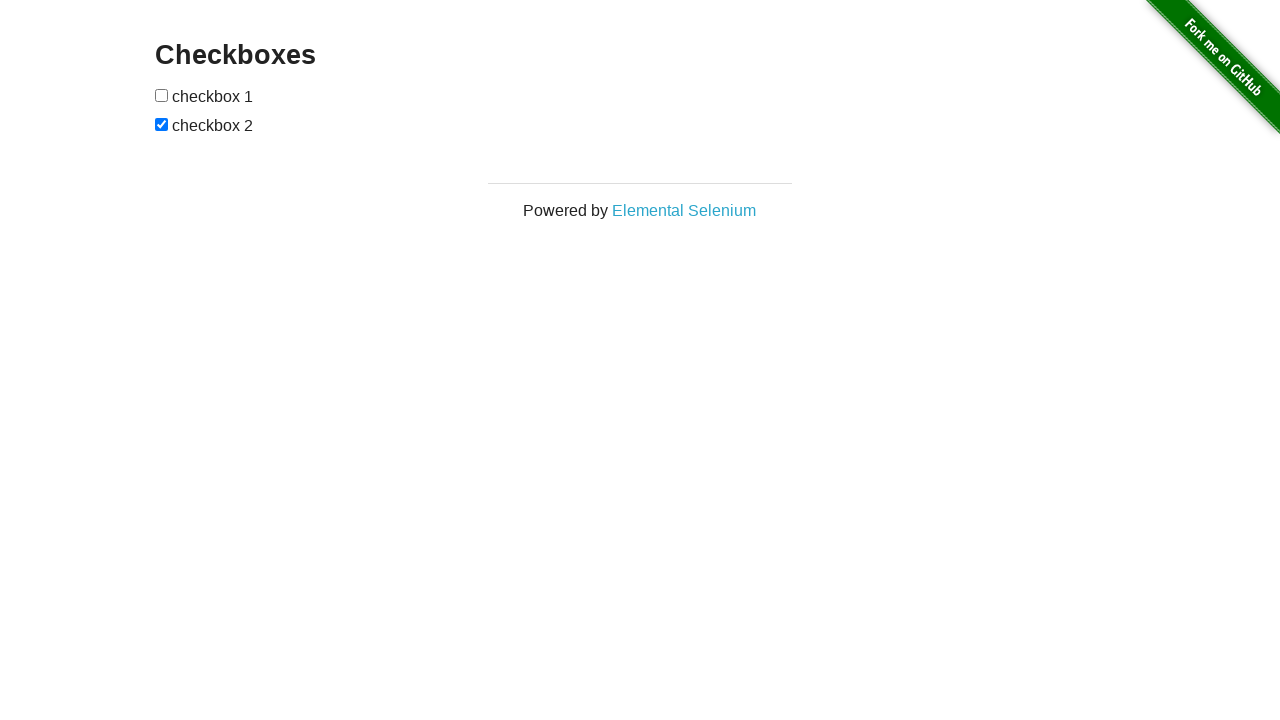

Clicked the first checkbox to select it at (162, 95) on xpath=//input[@type='checkbox'] >> nth=0
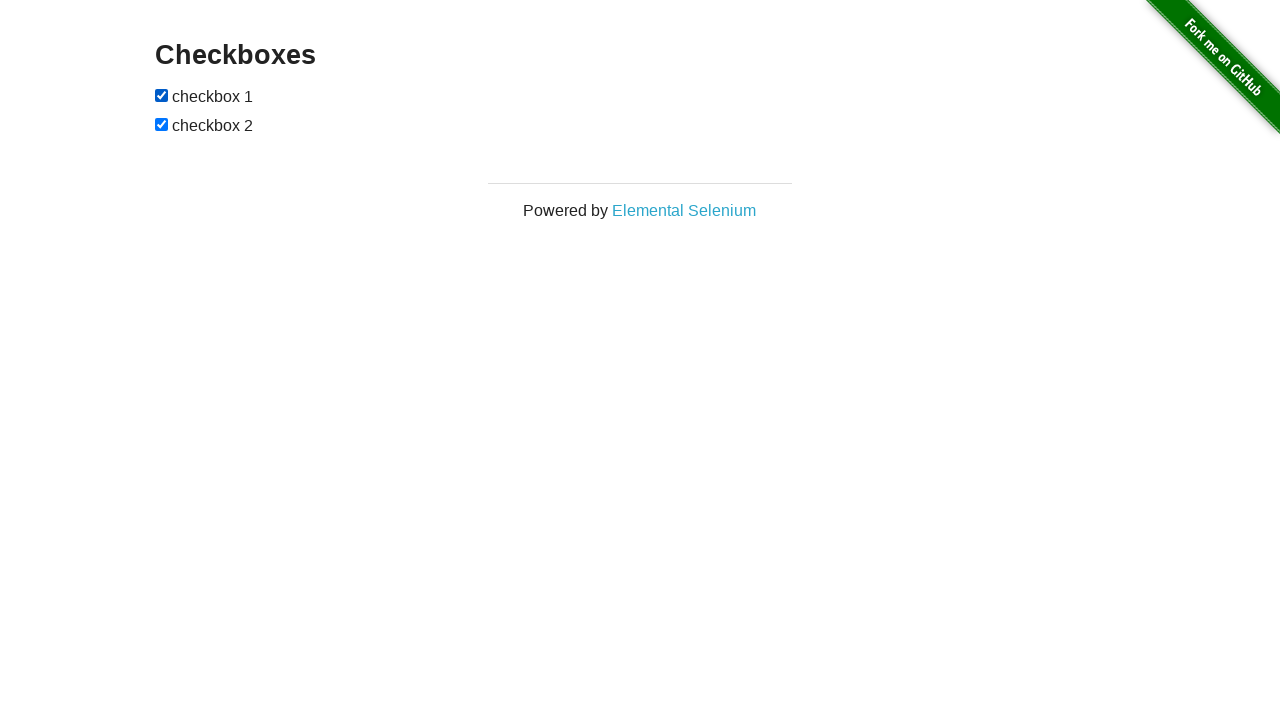

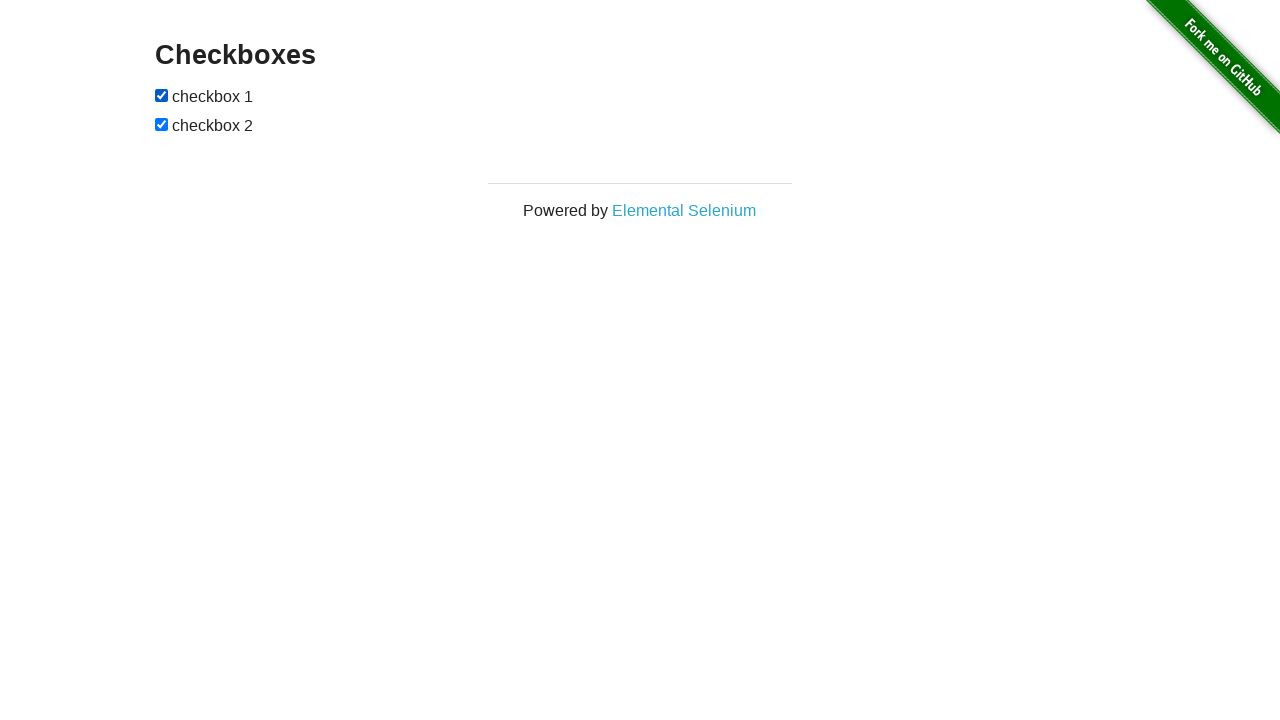